Tests book store search functionality by searching for a book by keyword and clicking on a search result link

Starting URL: https://demoqa.com/books

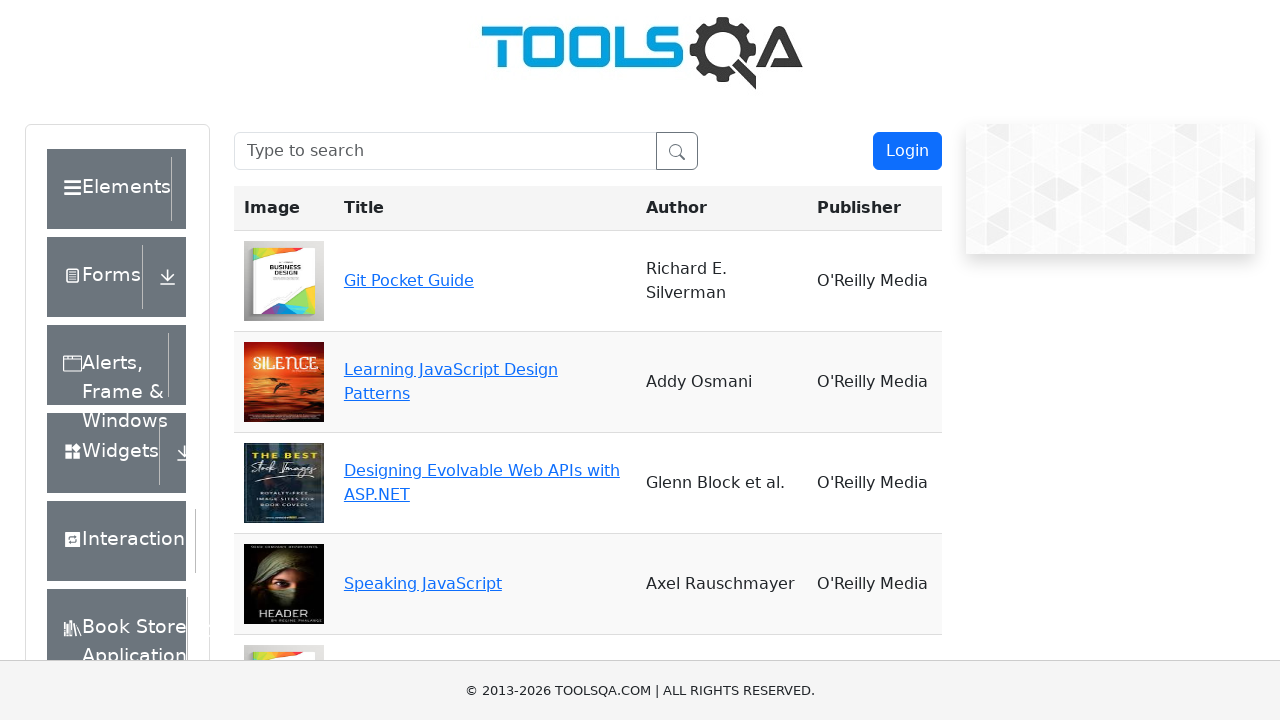

Filled search field with 'kyle' on input[placeholder='Type to search']
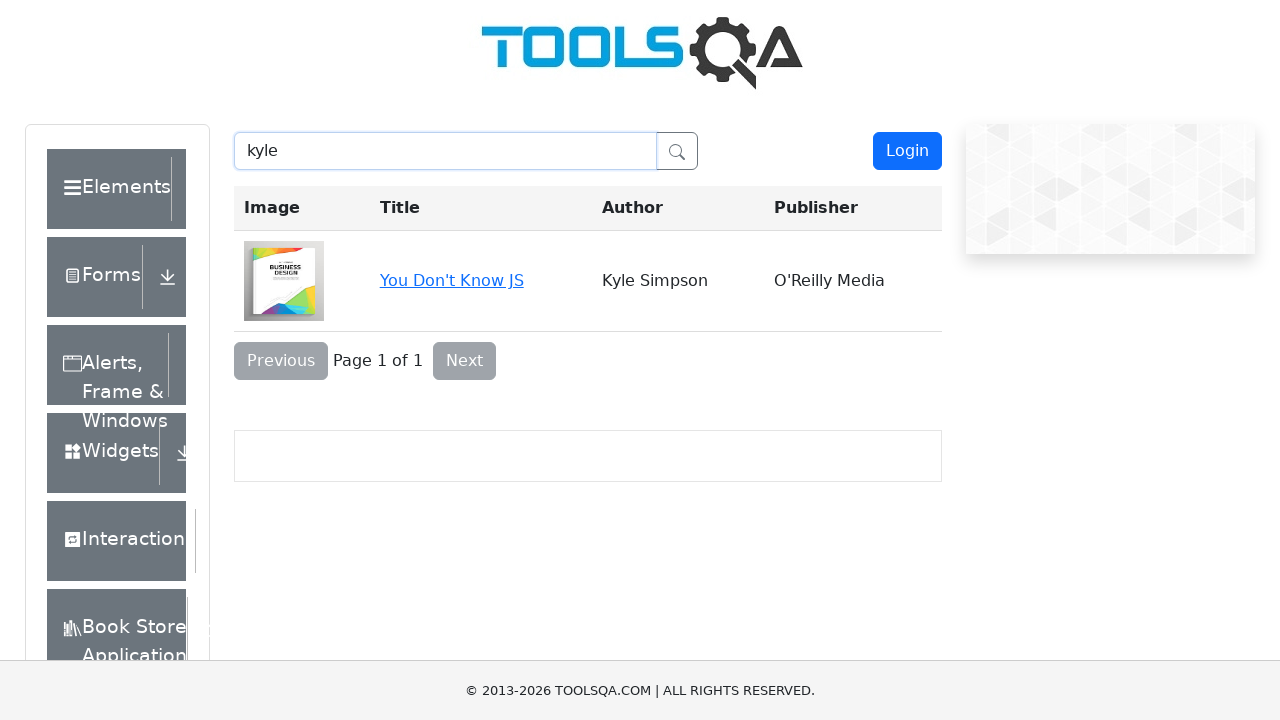

Clicked on 'You Don't Know JS' book link from search results at (452, 280) on a:has-text("You Don't Know JS")
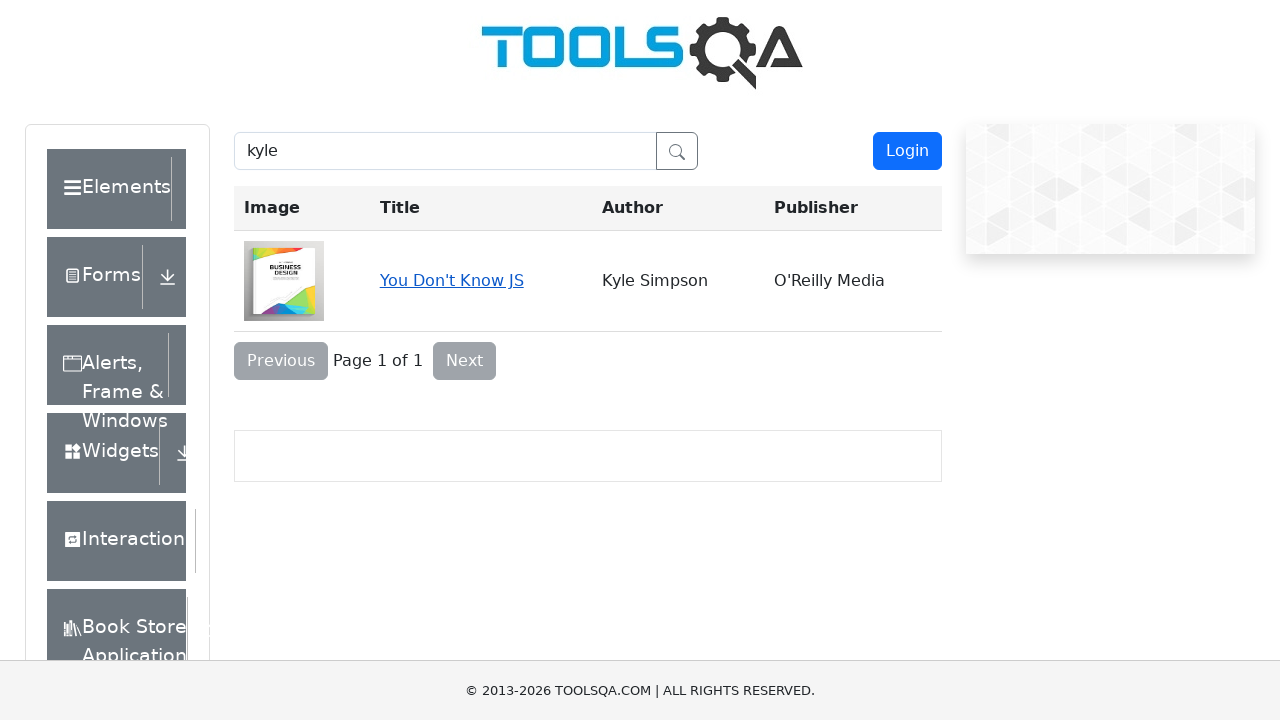

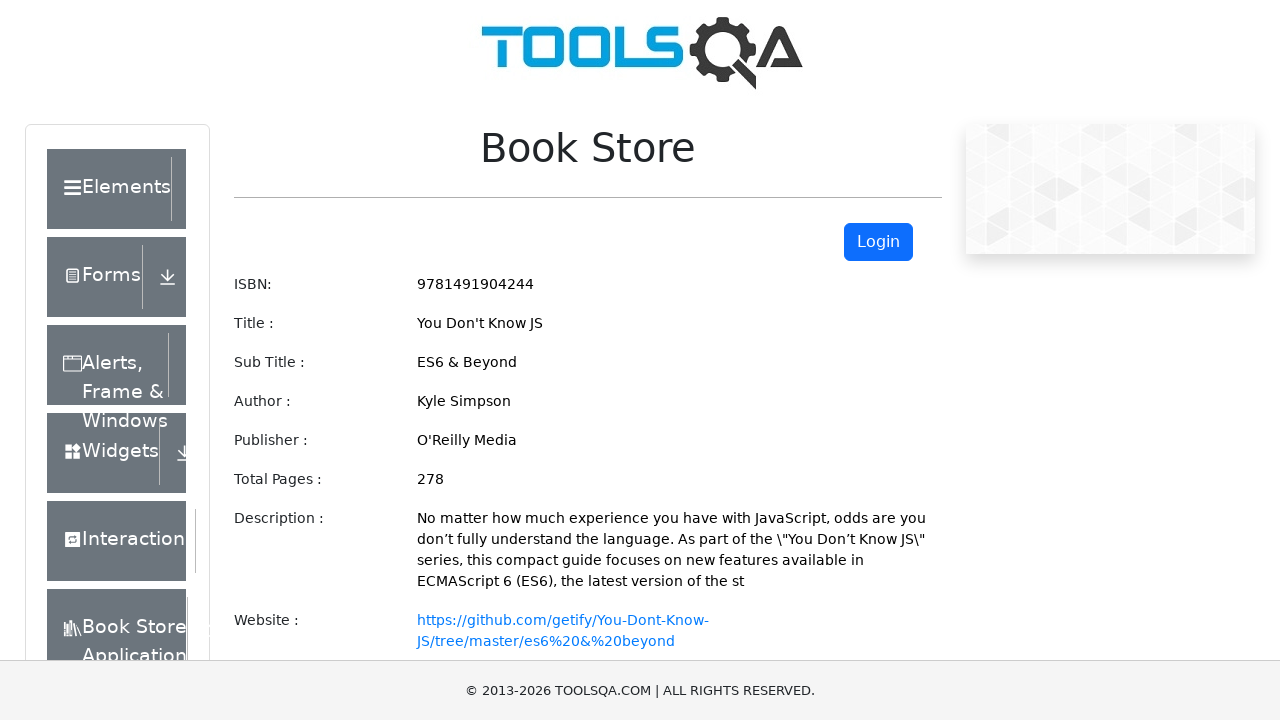